Fills out a Google Form with customer information including name, email, sales source, product categories, customer type, and rating

Starting URL: https://forms.gle/rKfhMRdiE7qRjMK38

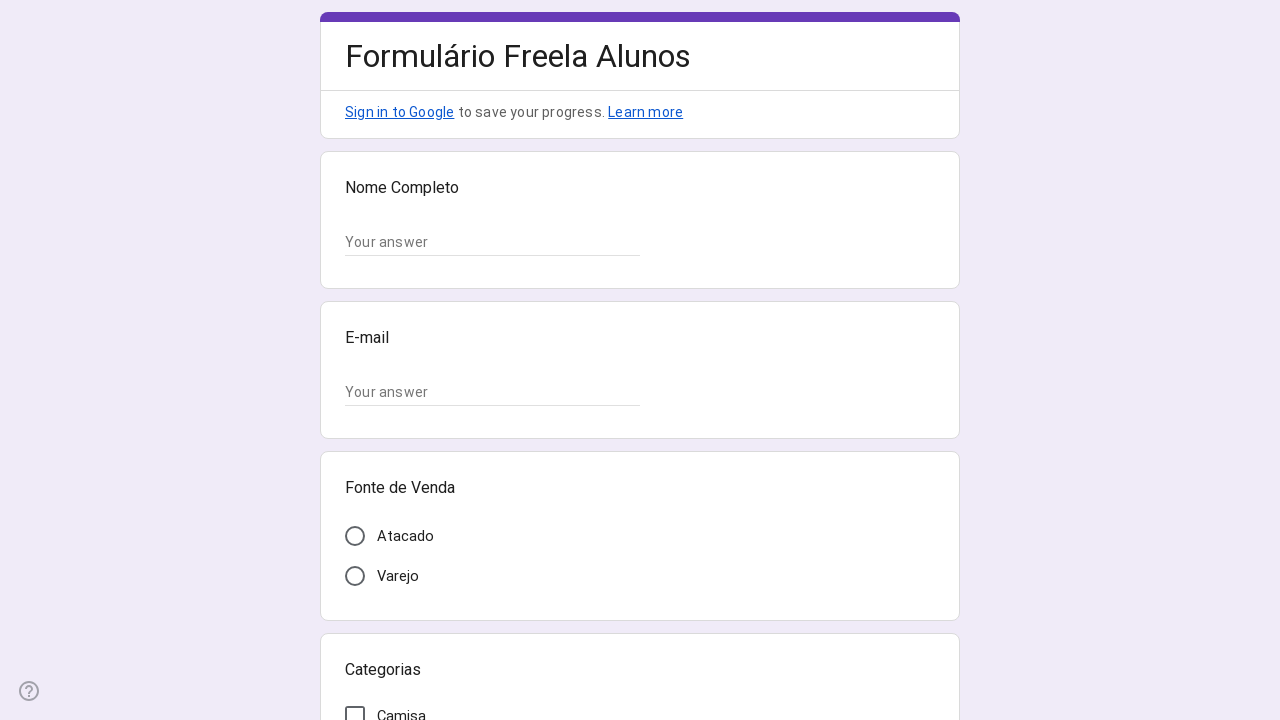

Filled name field with 'Maria Santos' on xpath=/html/body/div/div[2]/form/div[2]/div/div[2]/div[1]/div/div/div[2]/div/div
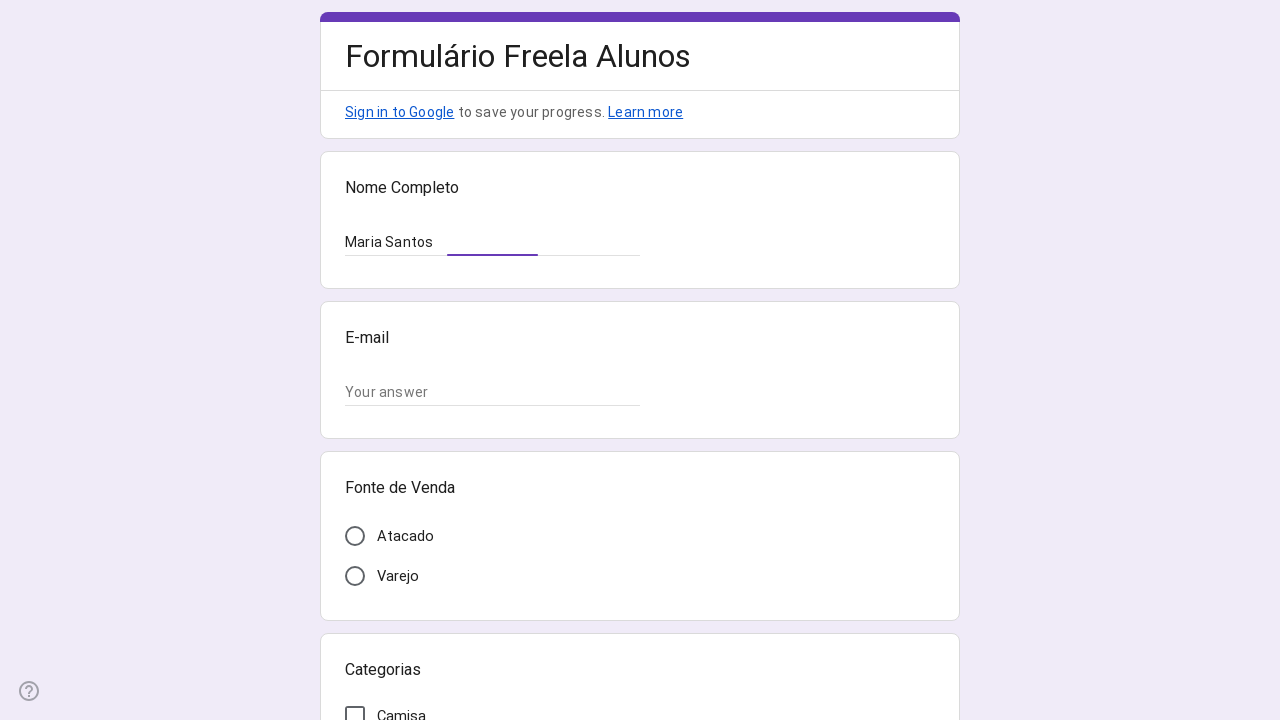

Filled email field with 'user234@example.com' on xpath=/html/body/div/div[2]/form/div[2]/div/div[2]/div[2]/div/div/div[2]/div/div
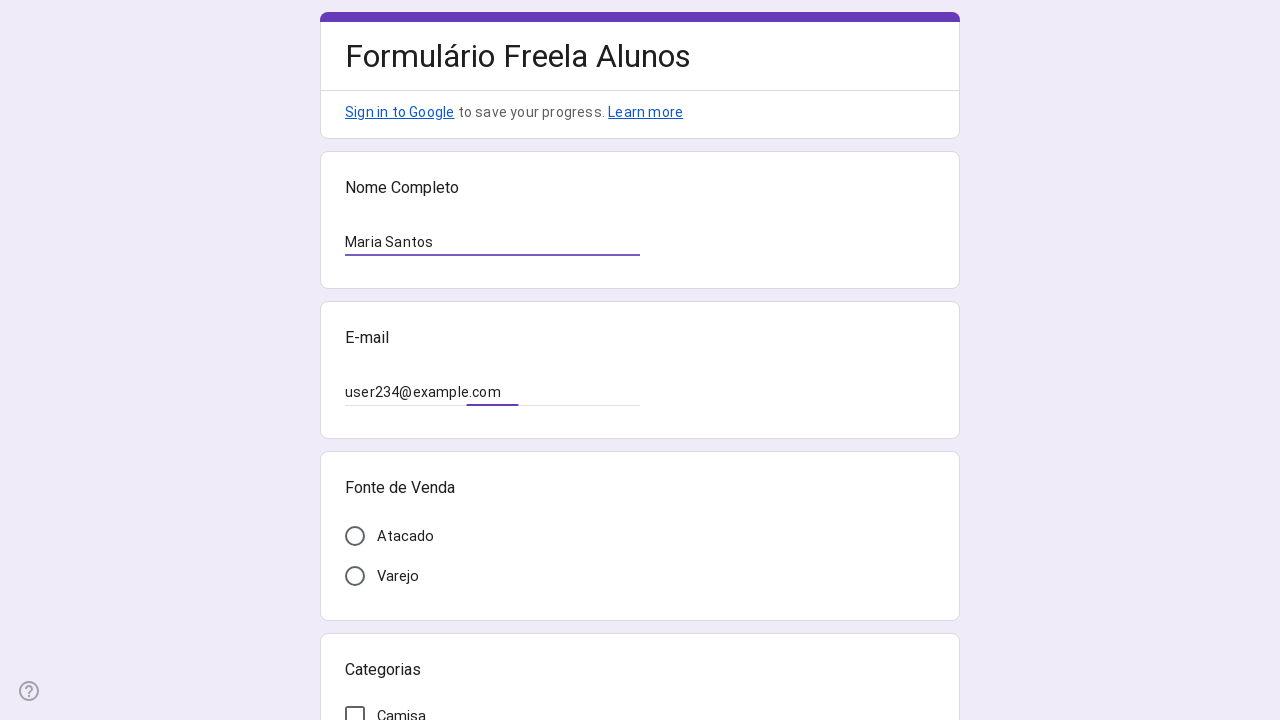

Selected sales source 'Atacado' at (406, 536) on xpath=/html/body/div/div[2]/form/div[2]/div/div[2]/div[3]/div/div/div[2]/div[1]/
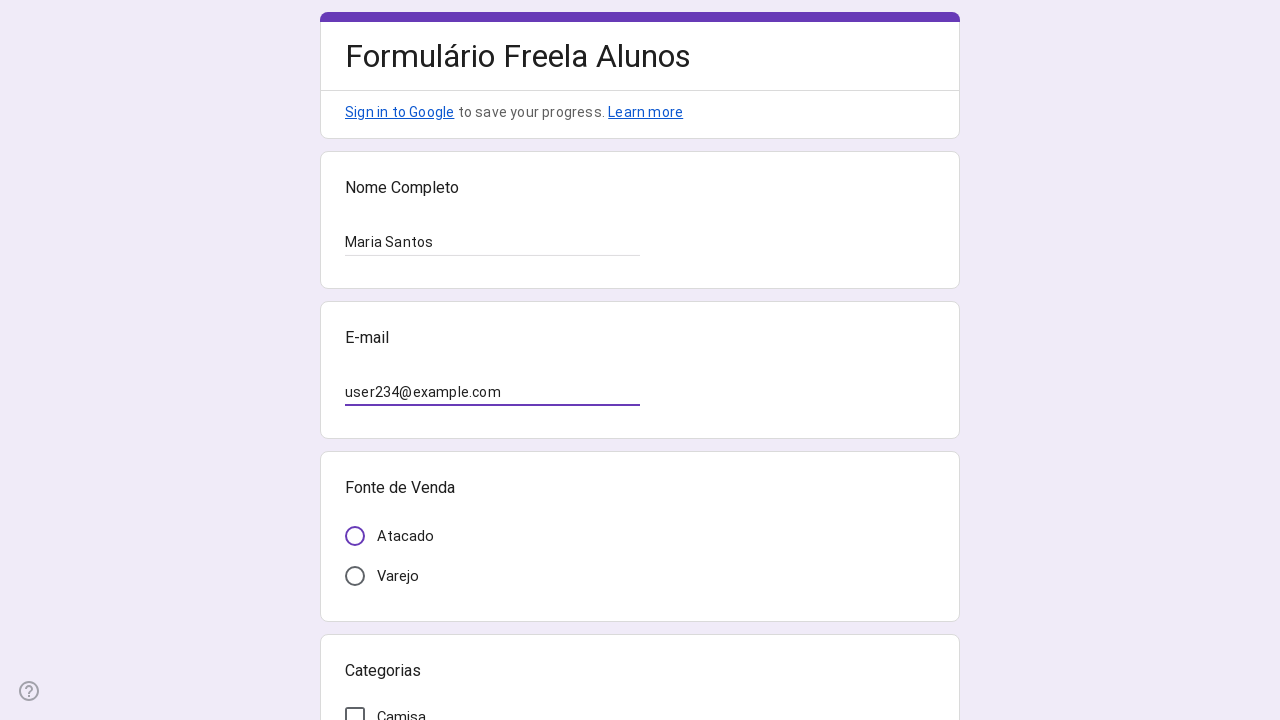

Selected product category 'Camisa' at (402, 360) on xpath=/html/body/div/div[2]/form/div[2]/div/div[2]/div[4]/div/div/div[2]/div[1]/
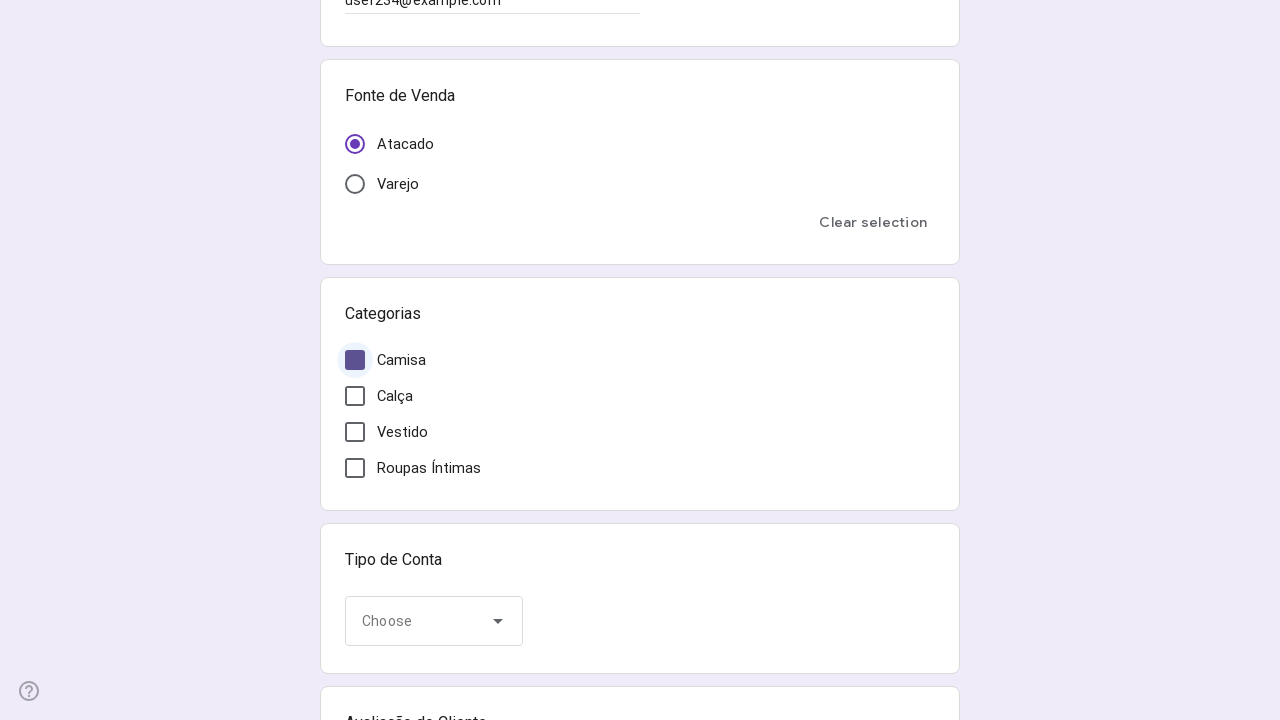

Selected product category 'Calça' at (395, 396) on xpath=/html/body/div/div[2]/form/div[2]/div/div[2]/div[4]/div/div/div[2]/div[1]/
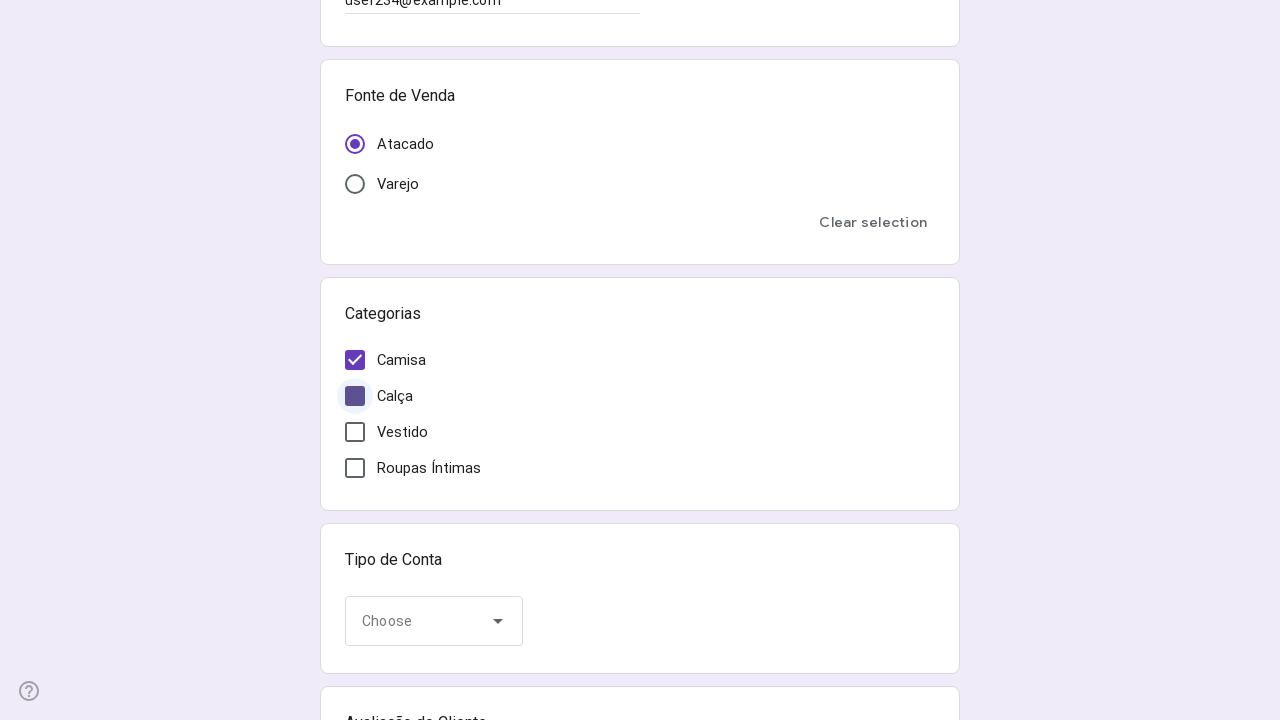

Selected product category 'Roupas Íntimas' at (429, 468) on xpath=/html/body/div/div[2]/form/div[2]/div/div[2]/div[4]/div/div/div[2]/div[1]/
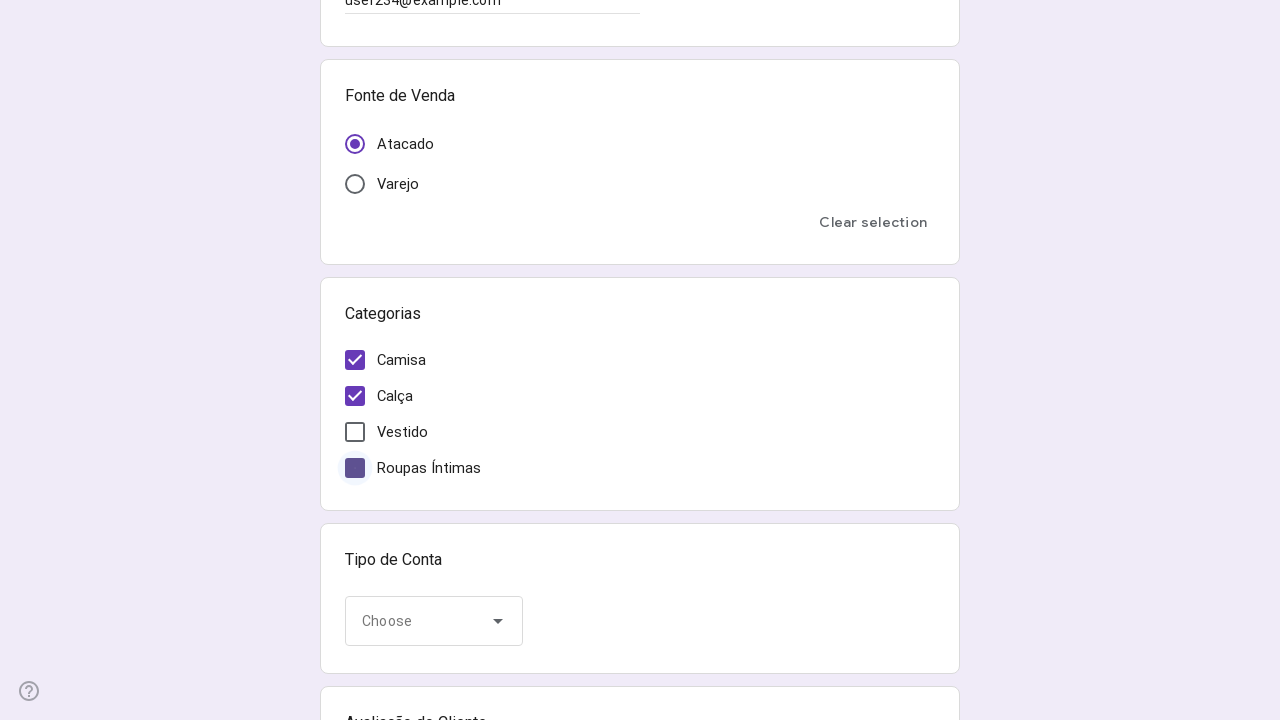

Opened customer type dropdown at (498, 622) on xpath=/html/body/div/div[2]/form/div[2]/div/div[2]/div[5]/div/div/div[2]/div/div
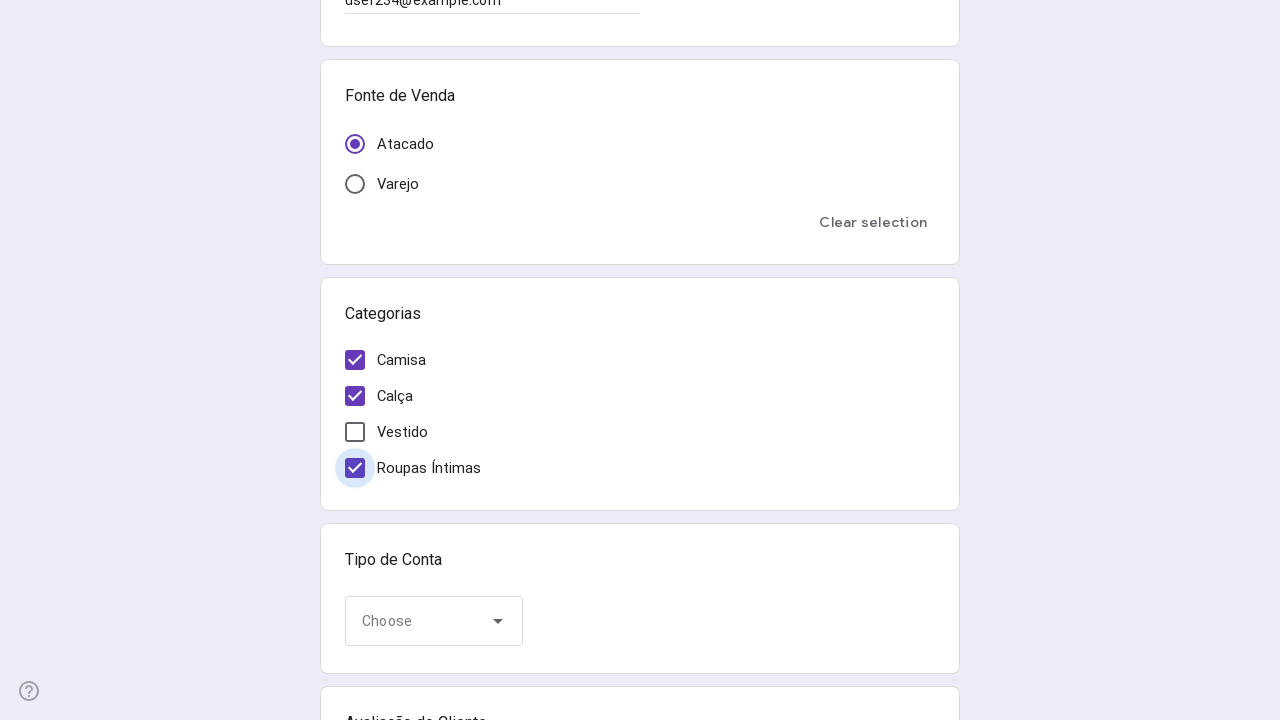

Selected customer type 'Cadastrado' at (430, 568) on xpath=/html/body/div/div[2]/form/div[2]/div/div[2]/div[5]/div/div/div[2]/div/div
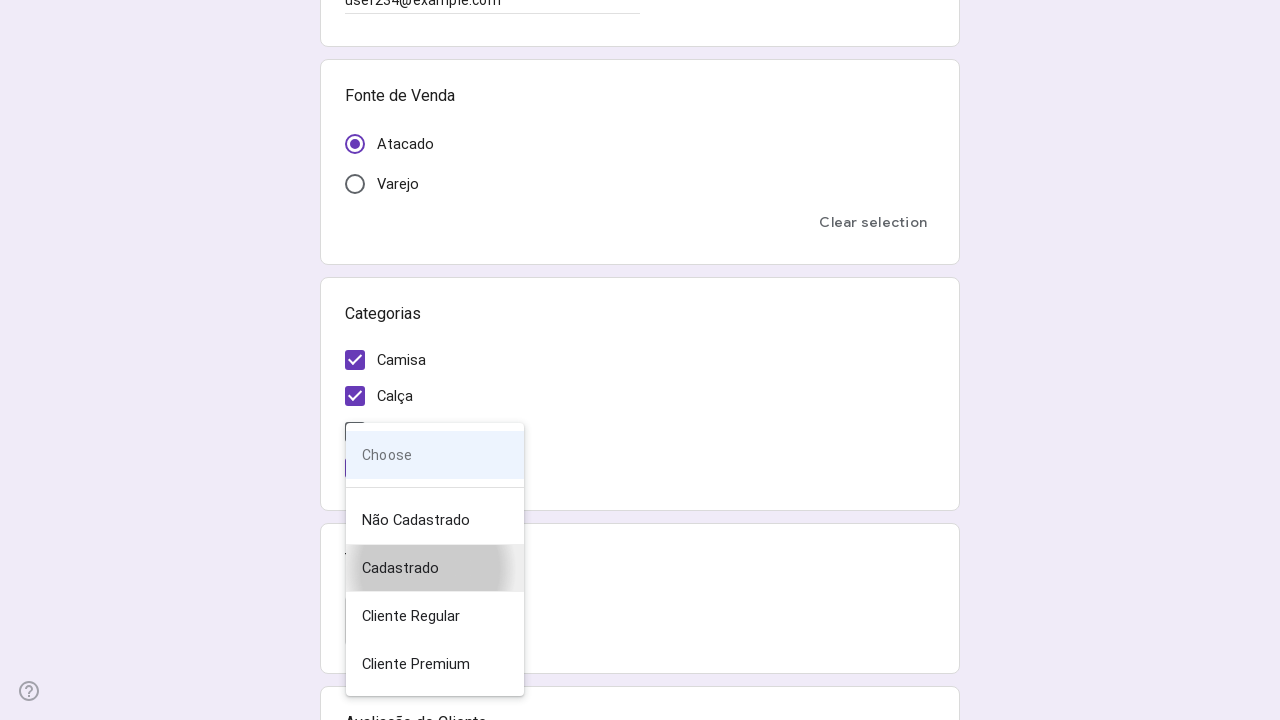

Selected rating of 3 stars at (636, 449) on xpath=/html/body/div/div[2]/form/div[2]/div/div[2]/div[6]/div/div/div[2]/div[1]/
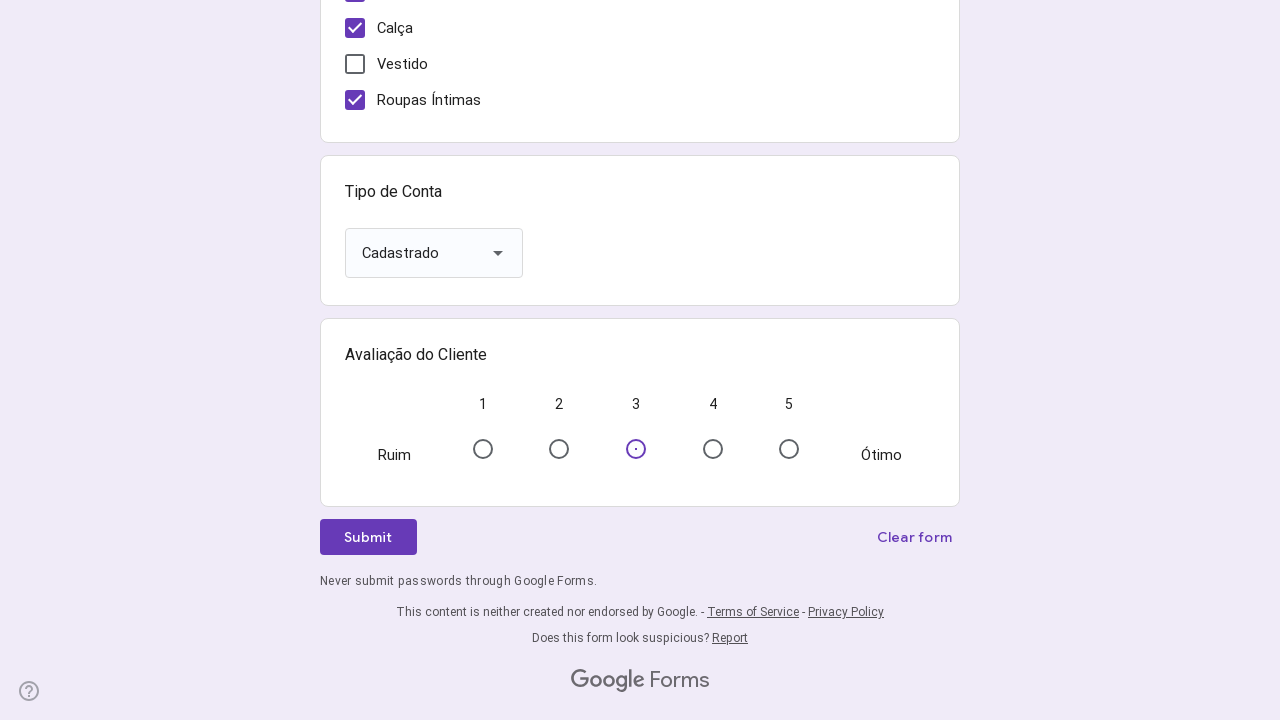

Submitted the form at (368, 570) on xpath=/html/body/div/div[2]/form/div[2]/div/div[3]/div[1]/div[1]/div/span
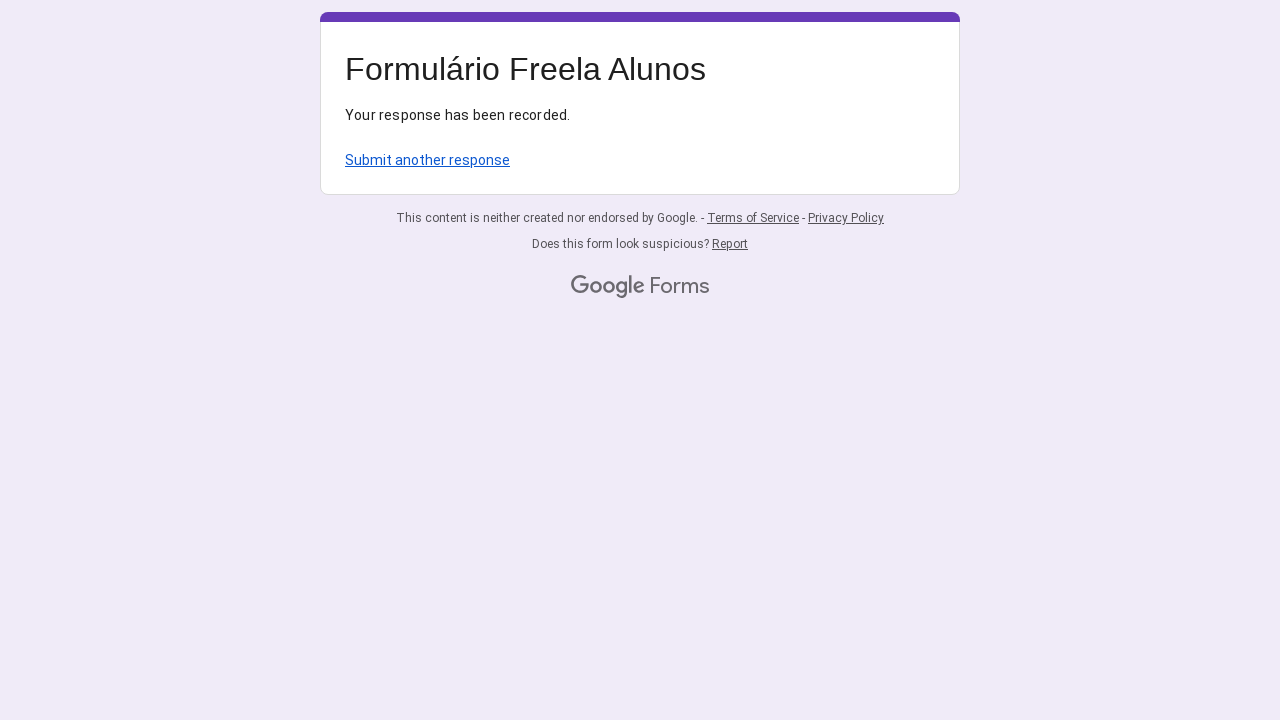

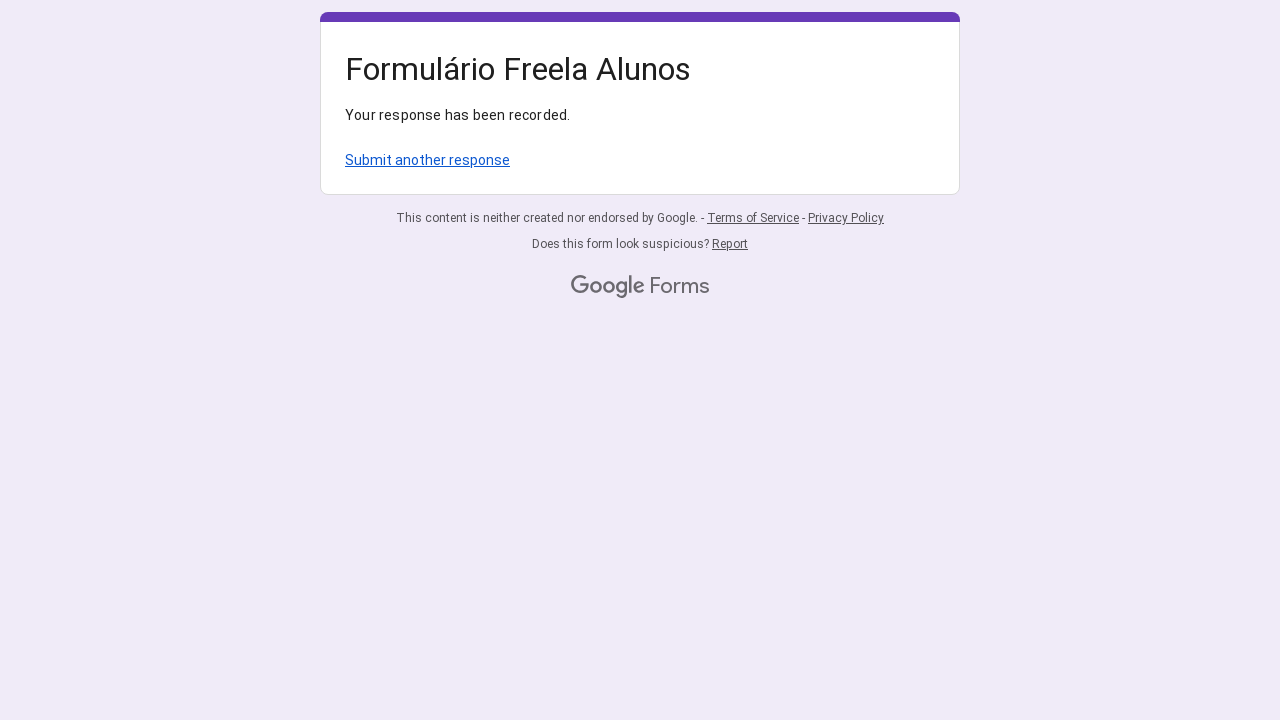